Tests drag and drop functionality by dragging an element from a source location and dropping it onto a target element, then verifying the drop was successful by checking the text changes to "Dropped!"

Starting URL: http://crossbrowsertesting.github.io/drag-and-drop.html

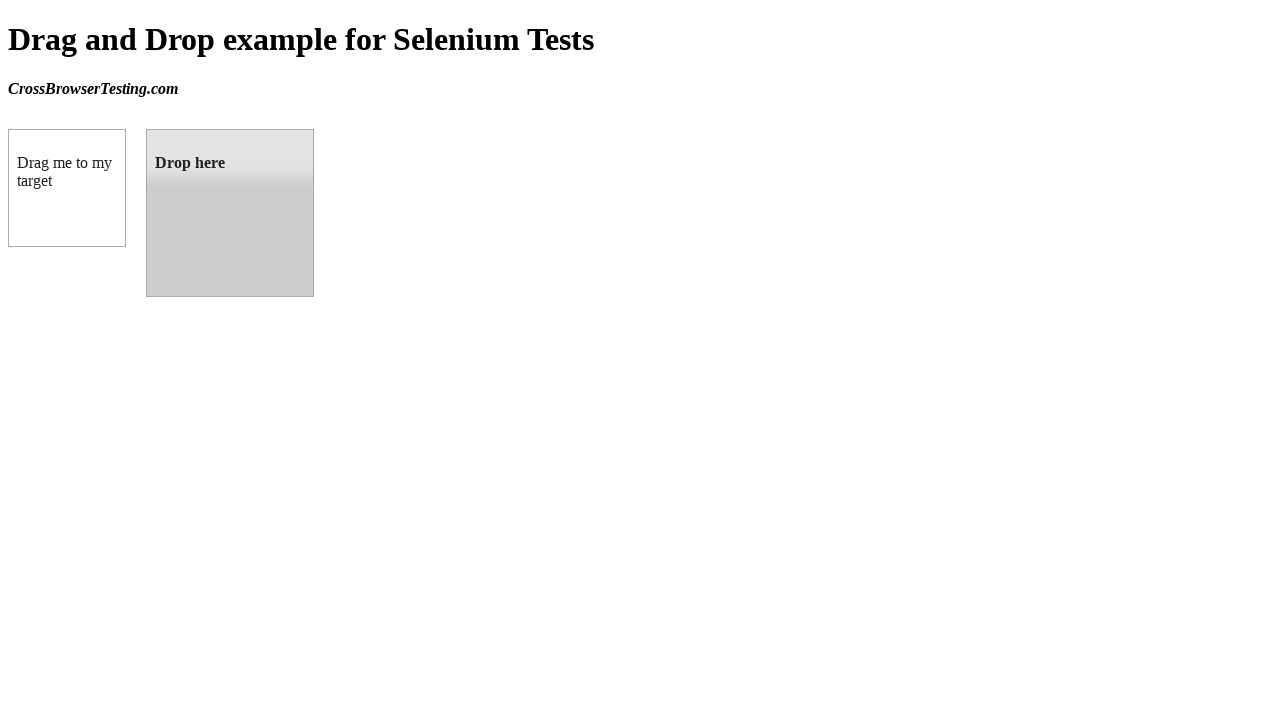

Located draggable element
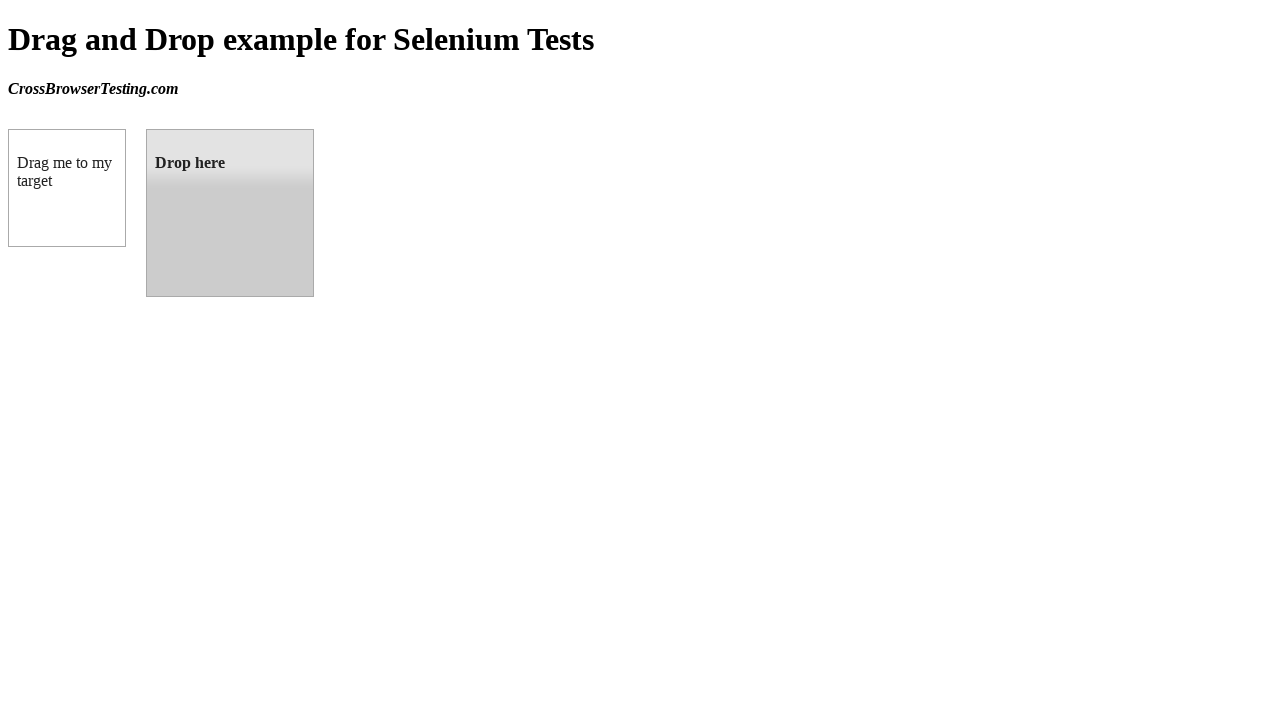

Located droppable element
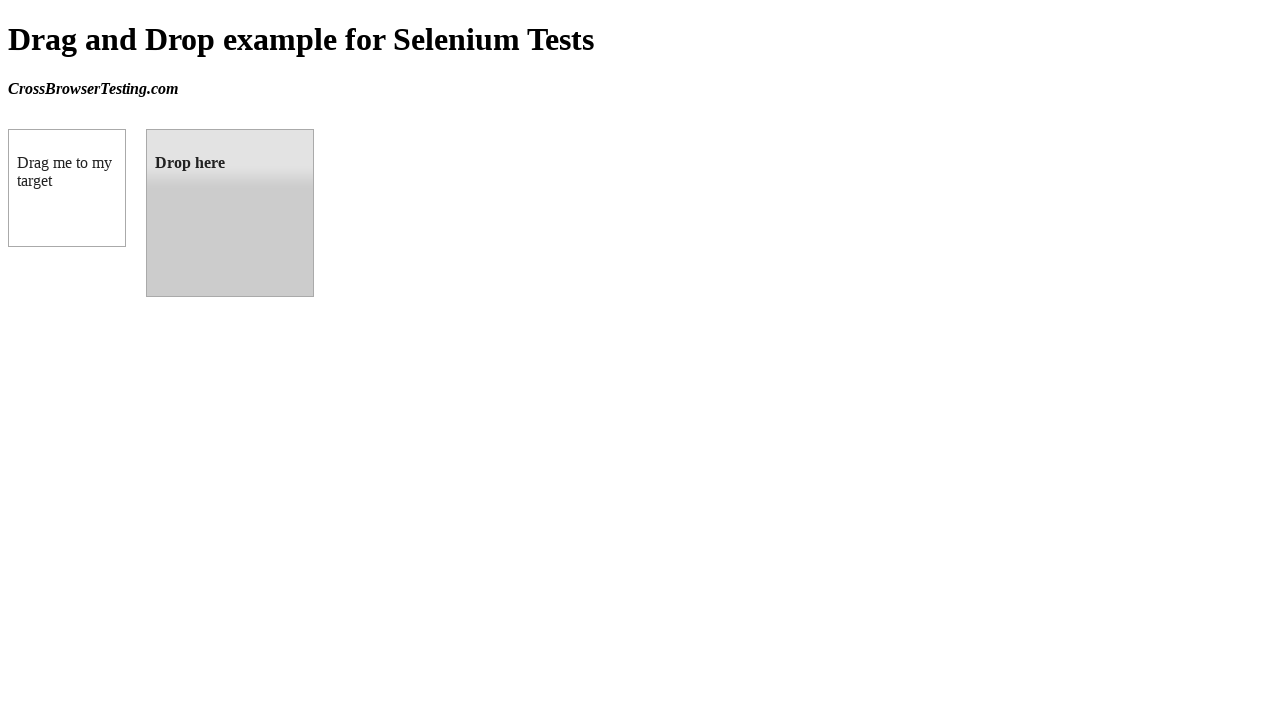

Dragged element from source to target location at (230, 213)
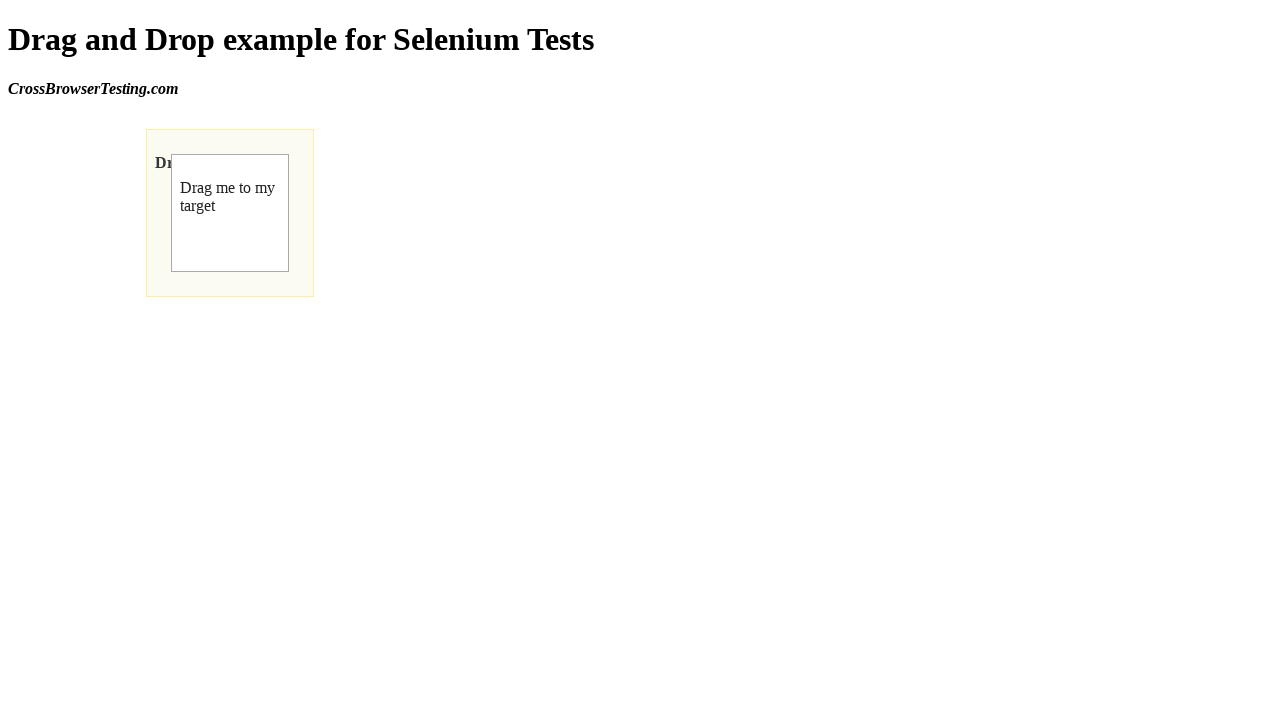

Retrieved text content from droppable element
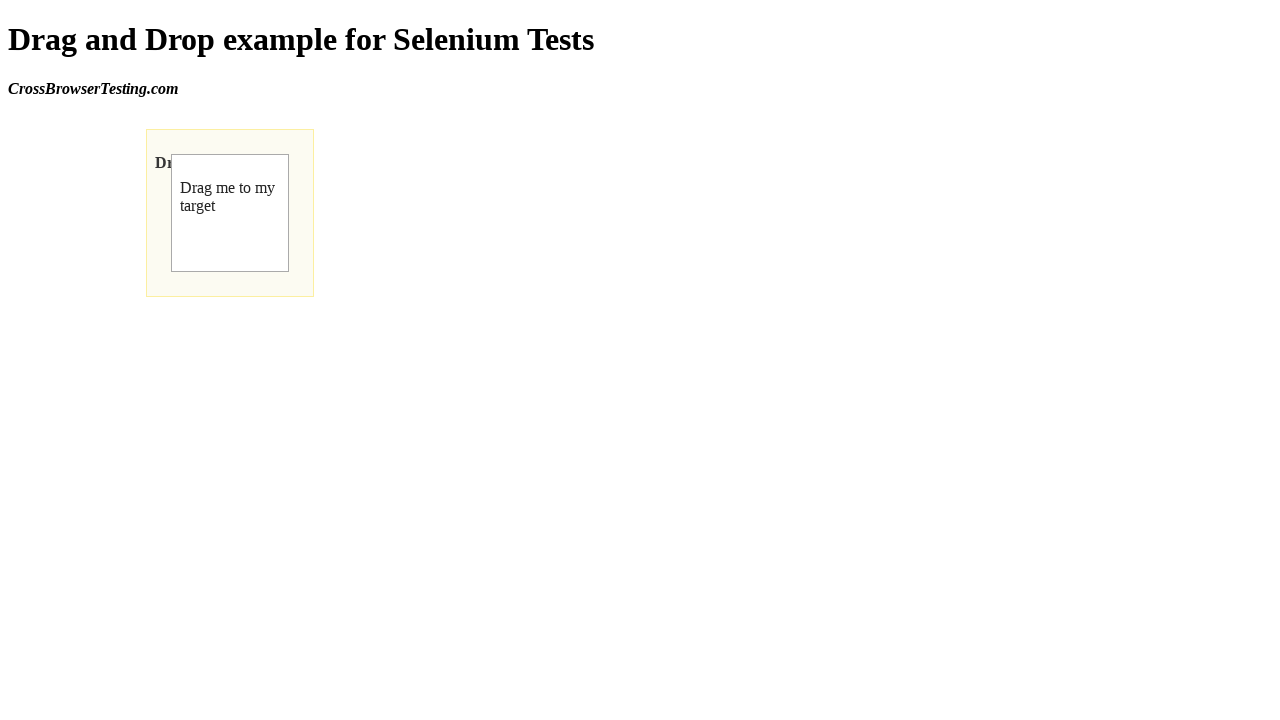

Verified drop was successful - text changed to 'Dropped!'
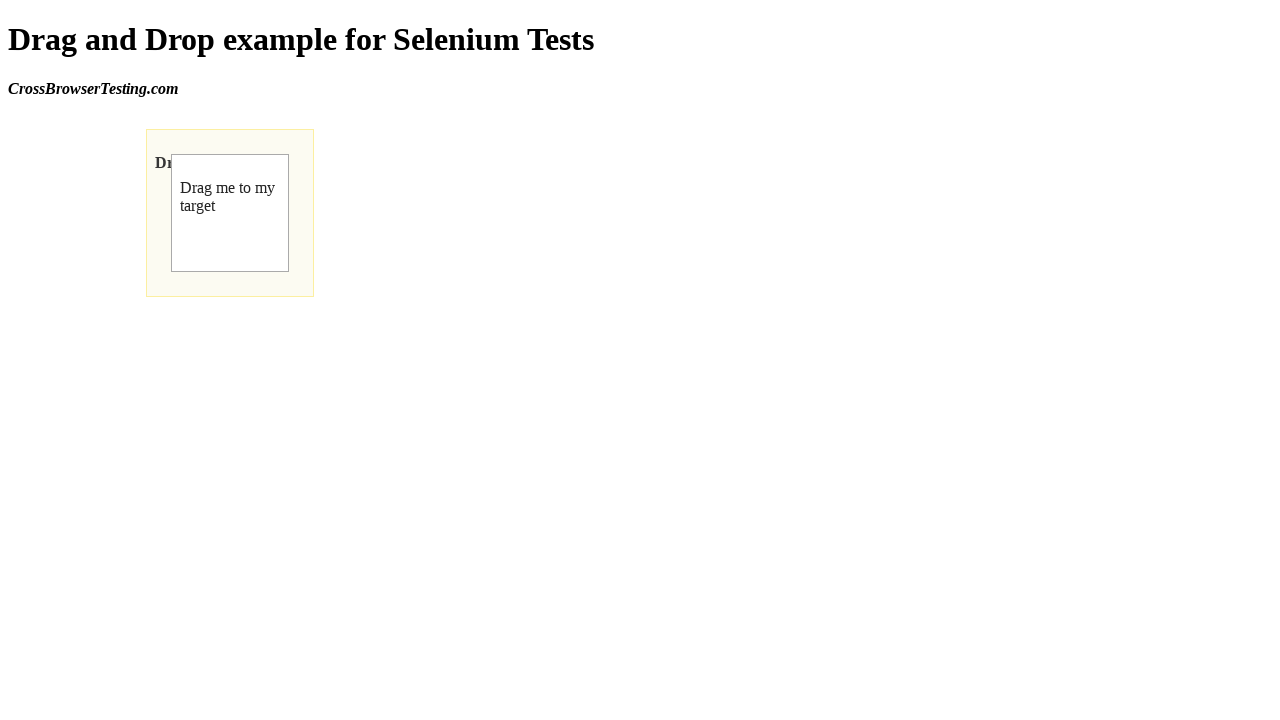

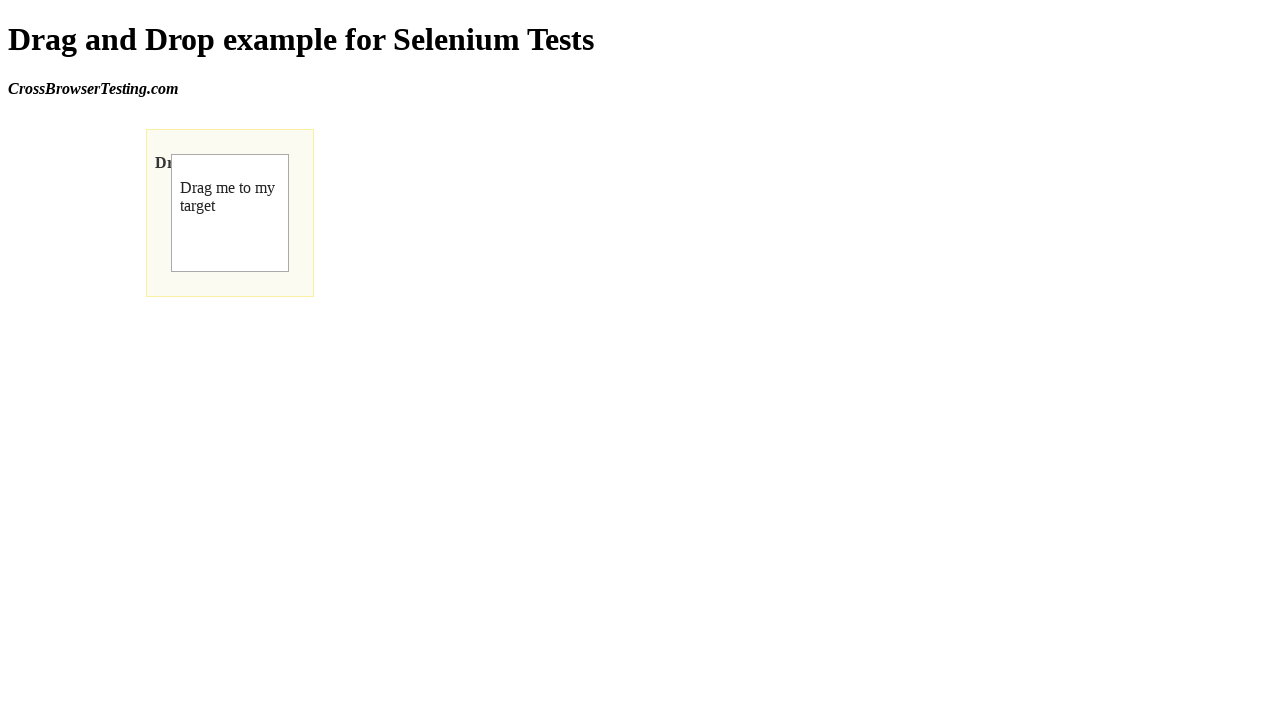